Tests JavaScript prompt alert functionality by clicking a button to trigger a prompt dialog, entering text into it, accepting the alert, and verifying the result message is displayed.

Starting URL: https://seleniumautomationpractice.blogspot.com/2018/01/blog-post.html

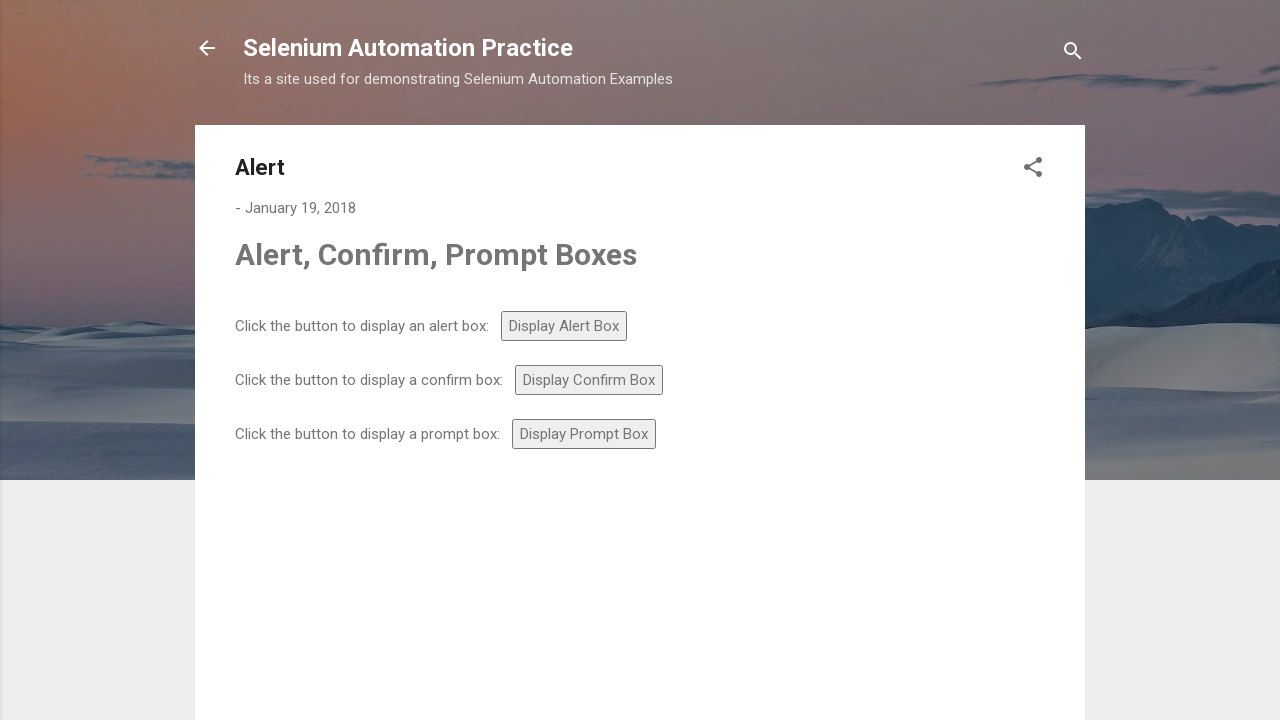

Located the result message element
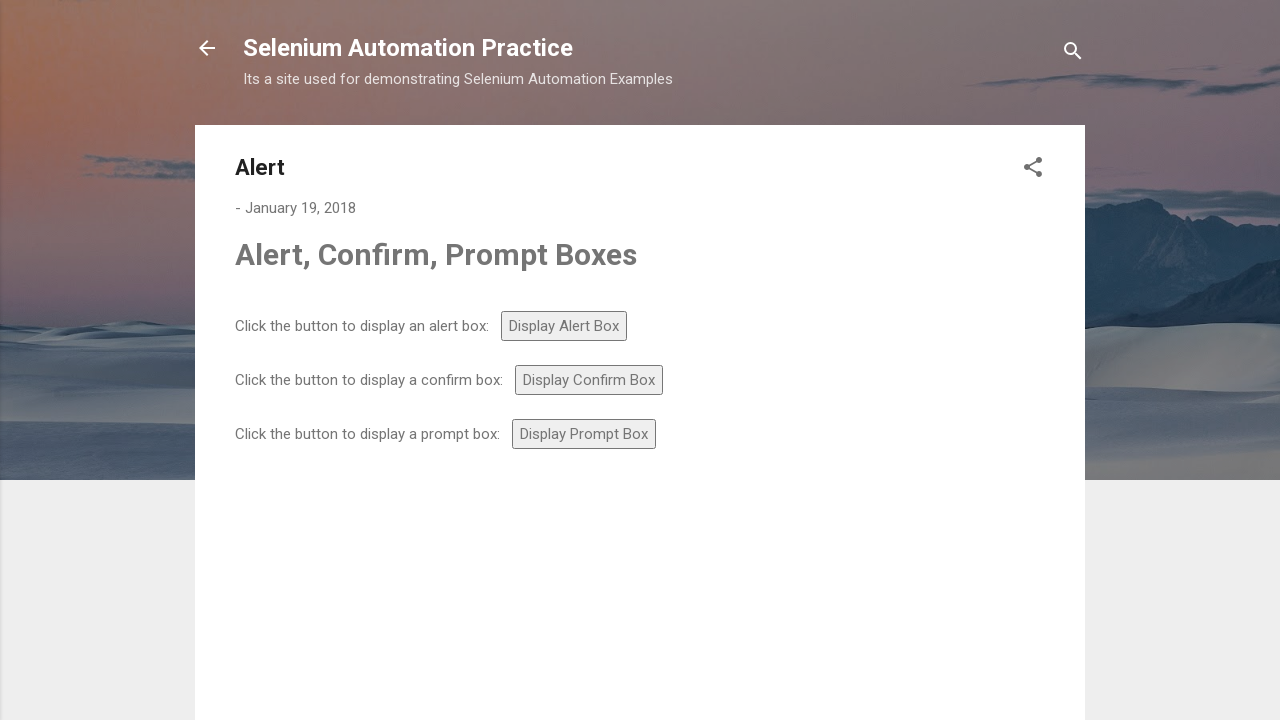

Clicked the prompt button to trigger the alert dialog at (584, 434) on #prompt
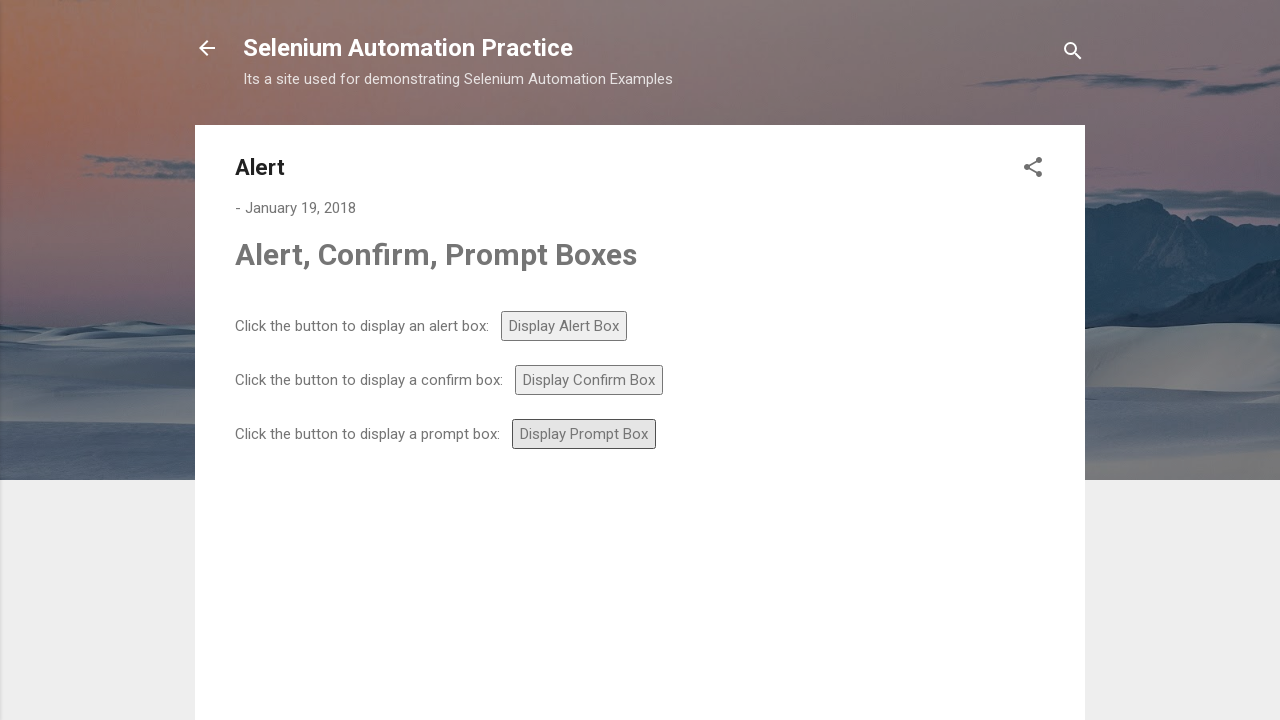

Set up dialog handler to accept prompt with text 'Maria Johnson'
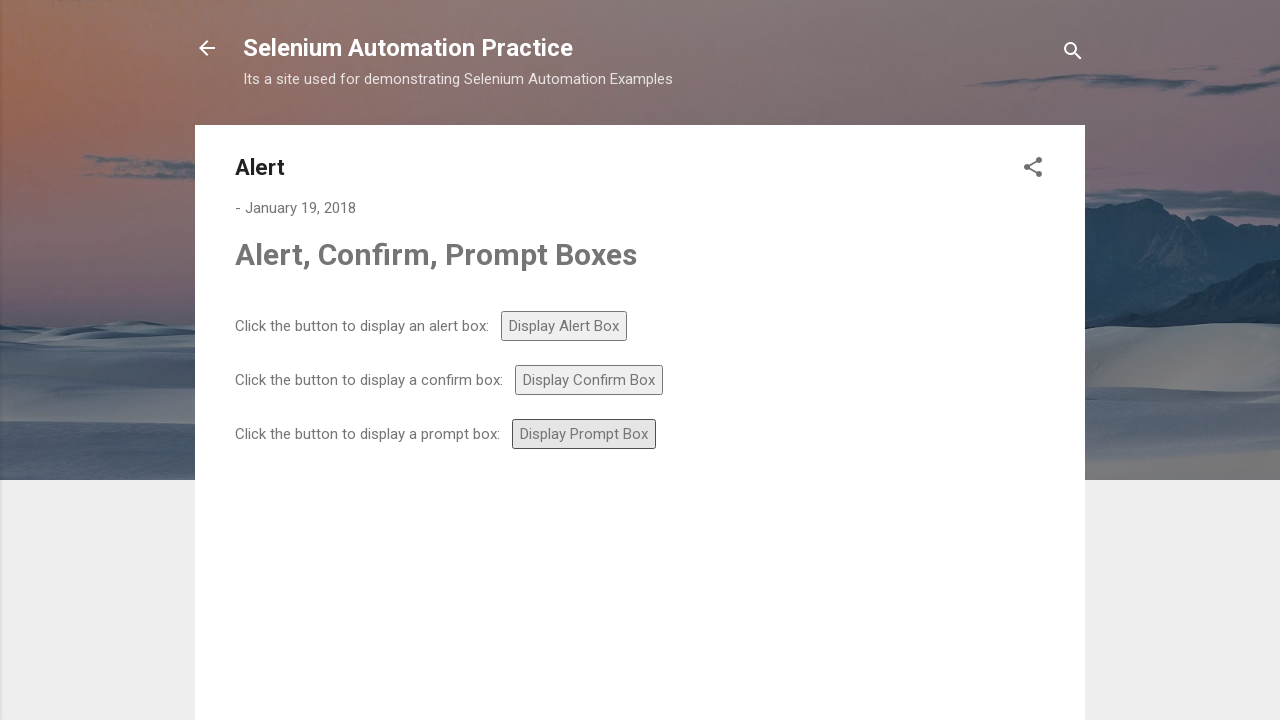

Clicked the prompt button again to trigger dialog with handler active at (584, 434) on #prompt
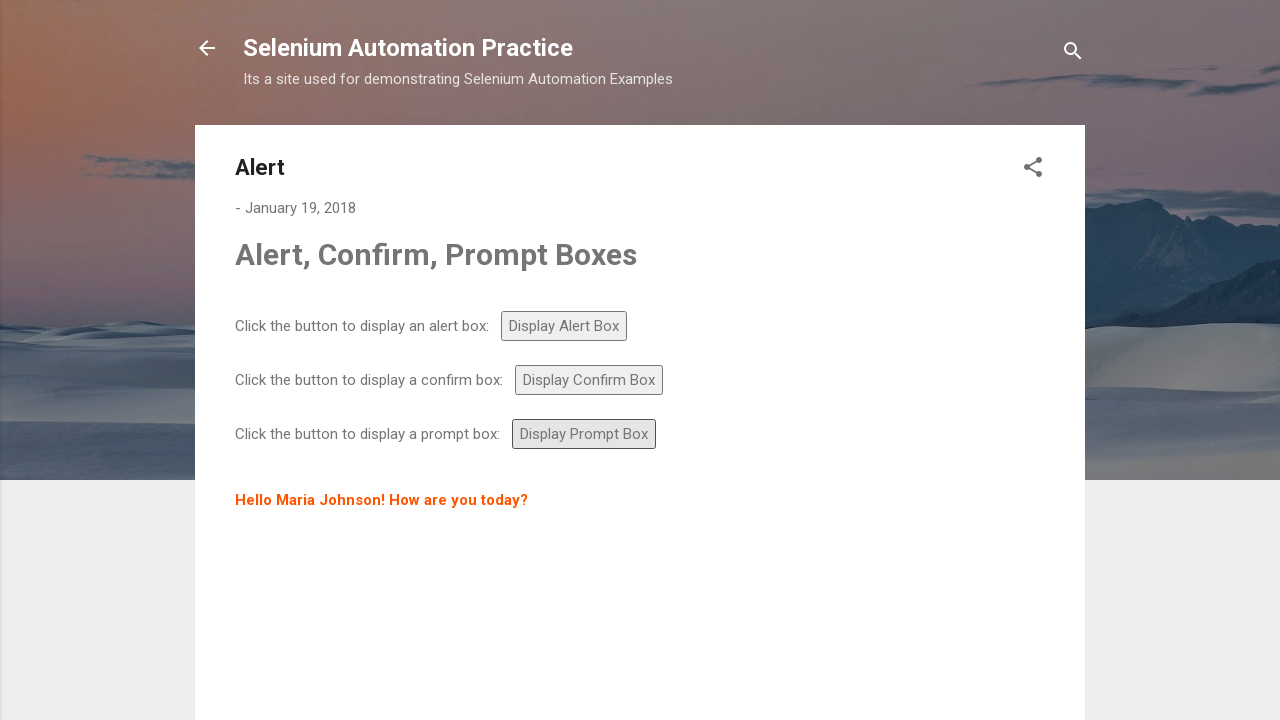

Waited for result message to be populated
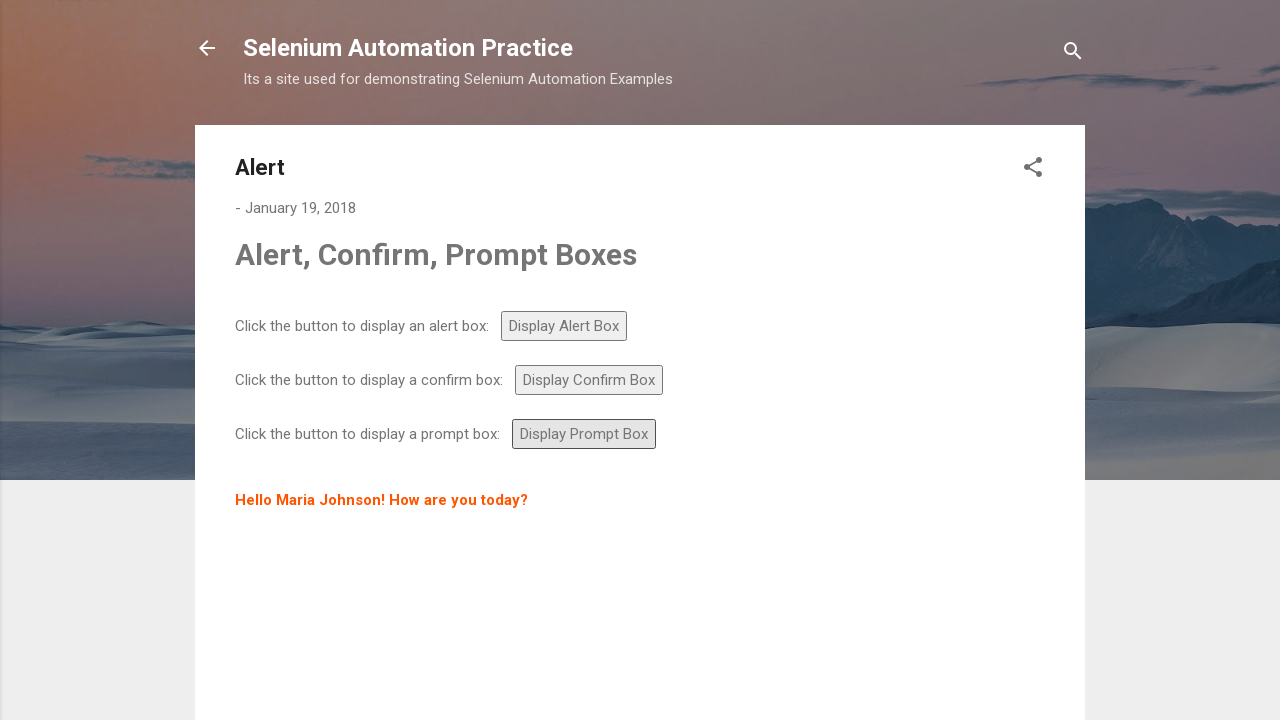

Verified the result message is visible
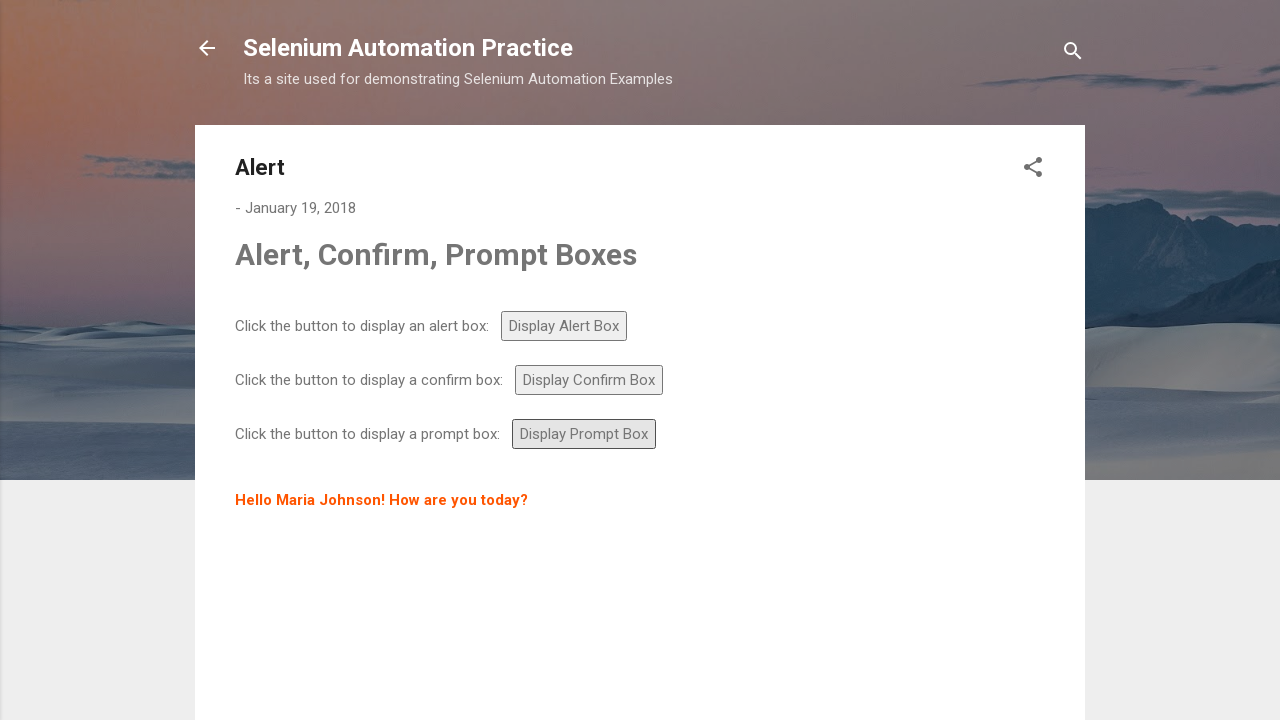

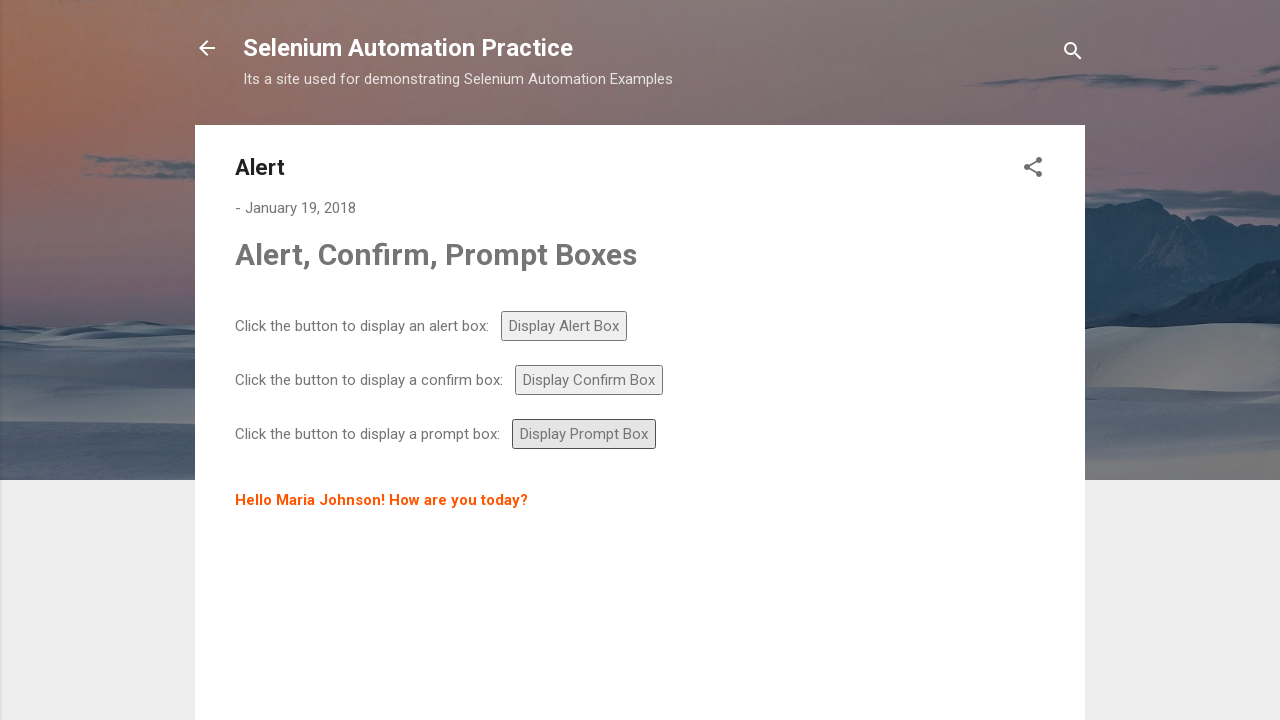